Tests whether form elements are displayed on a basic form page, fills email and education fields if visible, and clicks an age radio button.

Starting URL: https://automationfc.github.io/basic-form/index.html

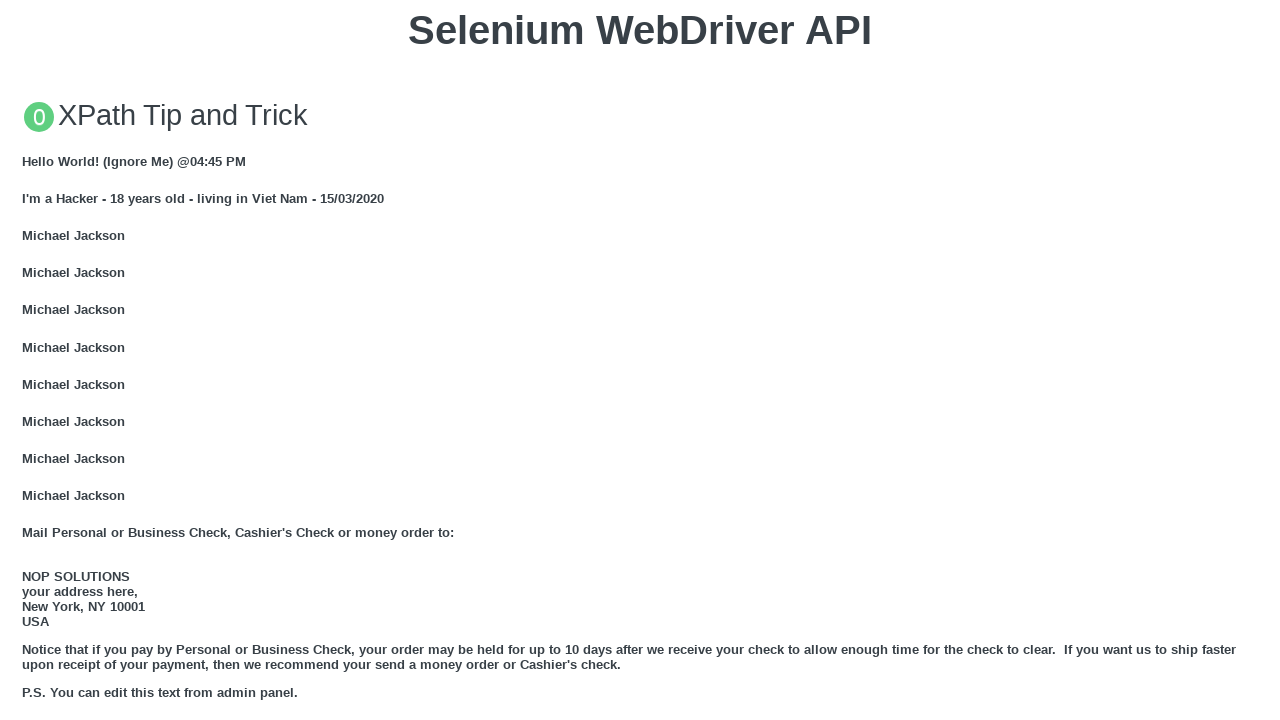

Email field is visible and filled with 'hoa@gmail.com' on #mail
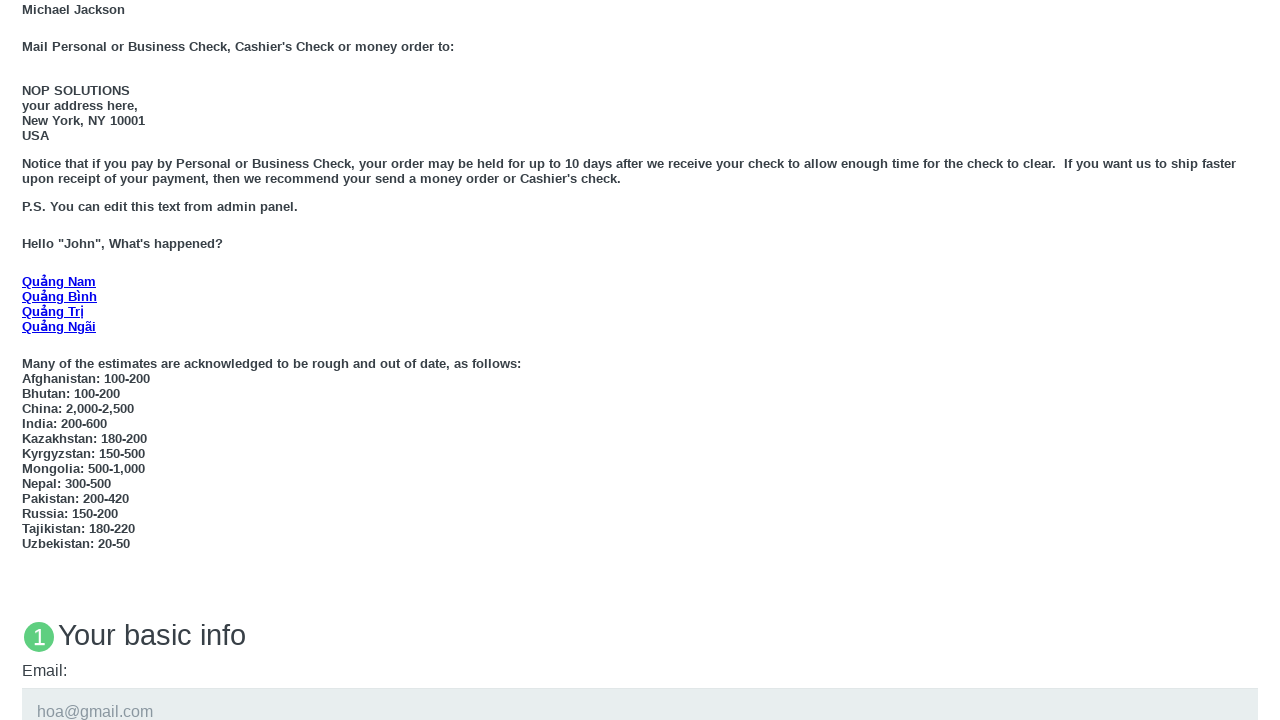

Education field is visible and filled with 'HUST' on #edu
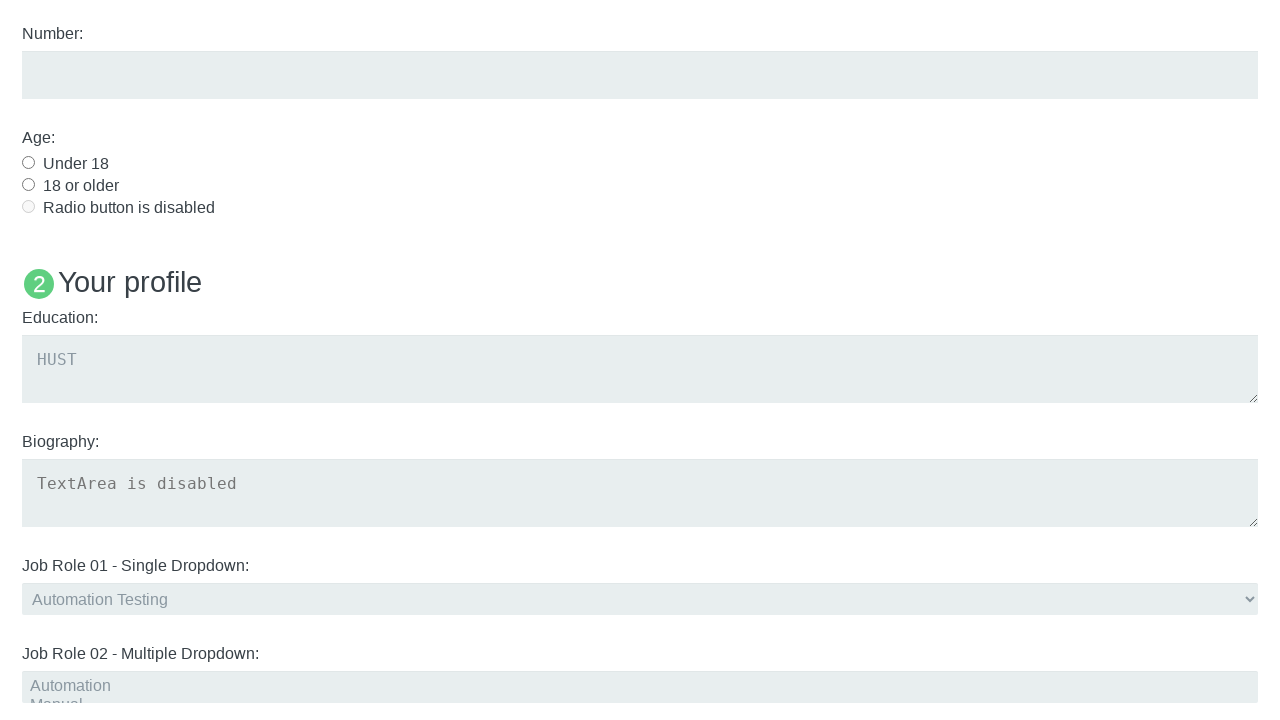

Age under 18 radio button is visible and clicked at (28, 162) on #under_18
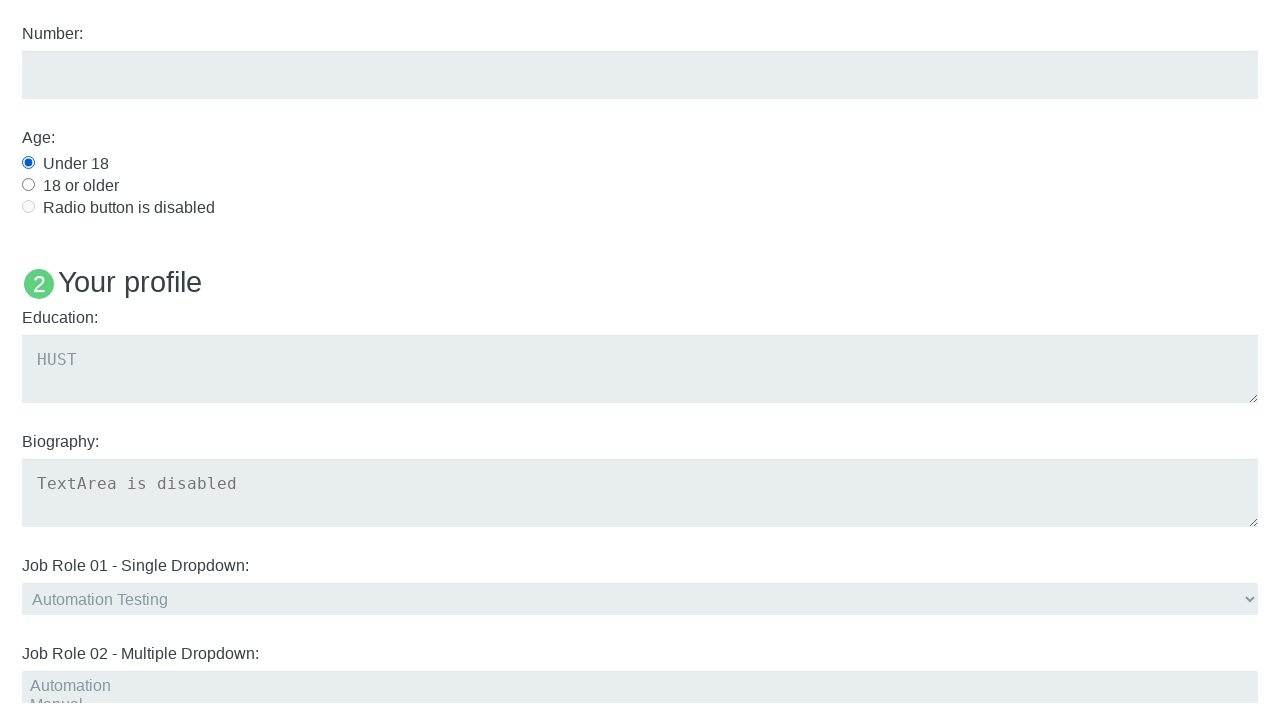

Verified that hidden element (name_user_5) is not visible
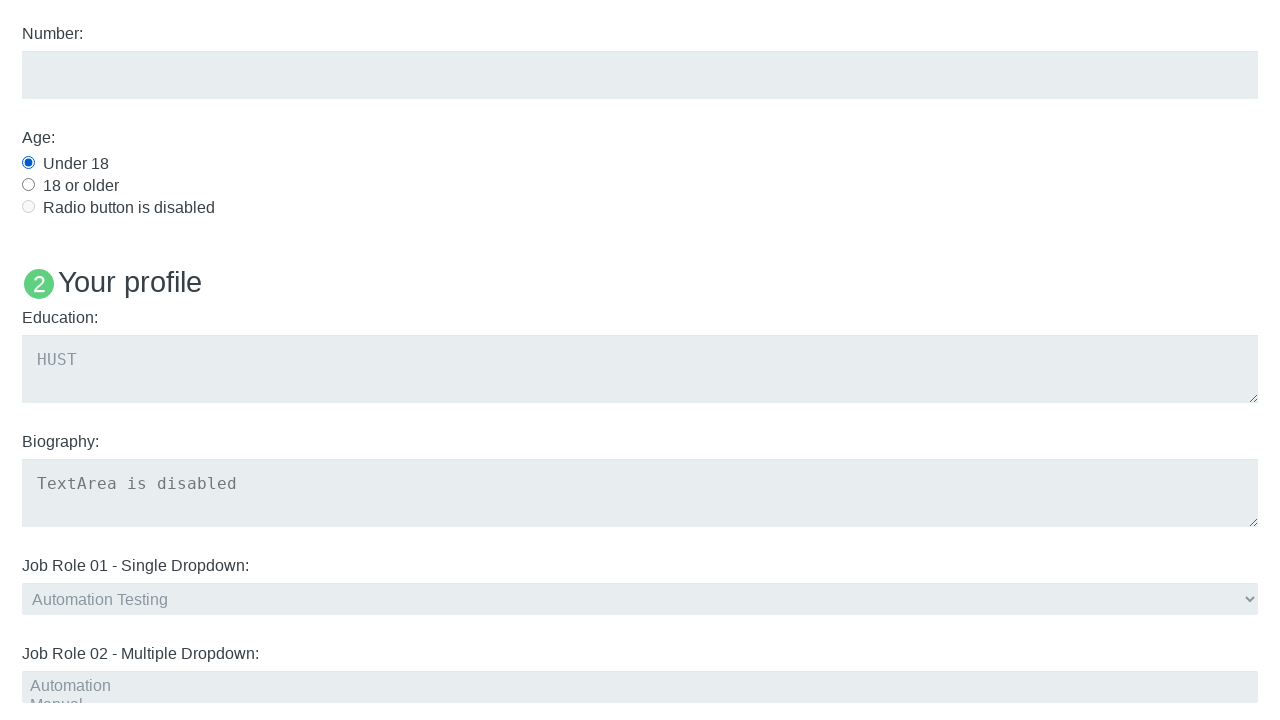

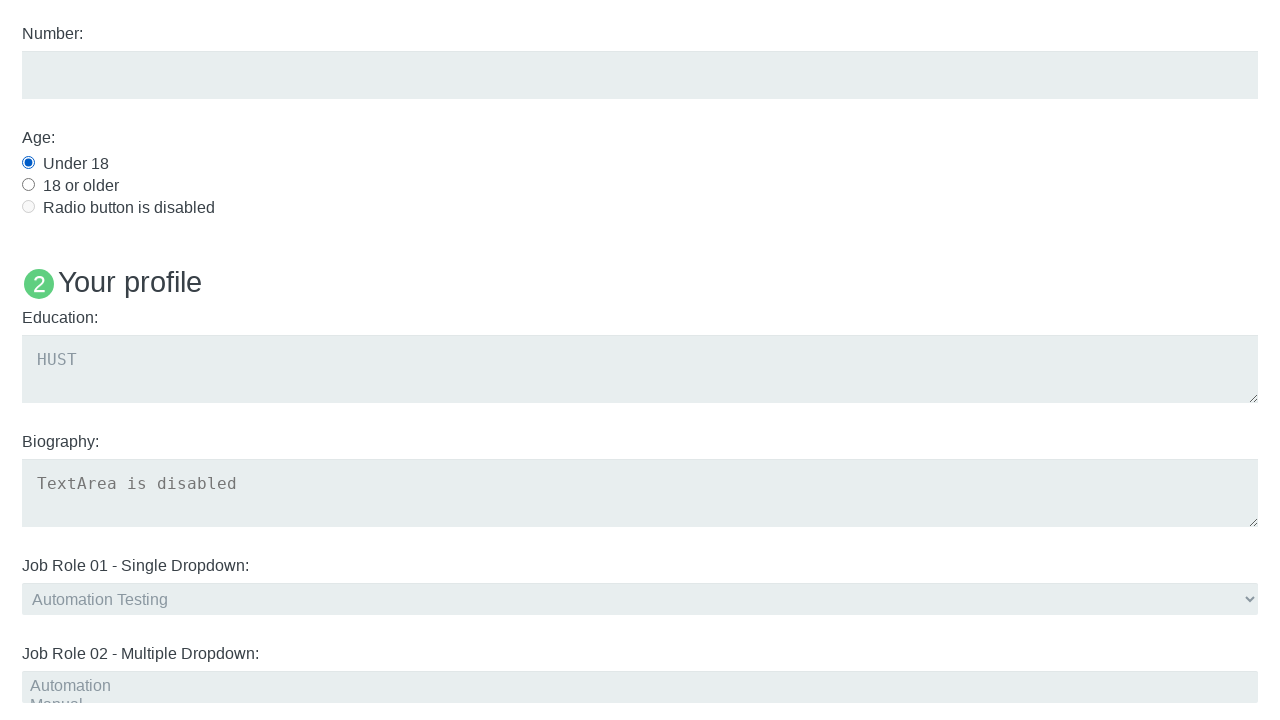